Tests an e-commerce shopping flow by searching for products containing "ca", adding items with "Cash" in the name to cart, proceeding to checkout, and placing an order.

Starting URL: https://rahulshettyacademy.com/seleniumPractise/#/

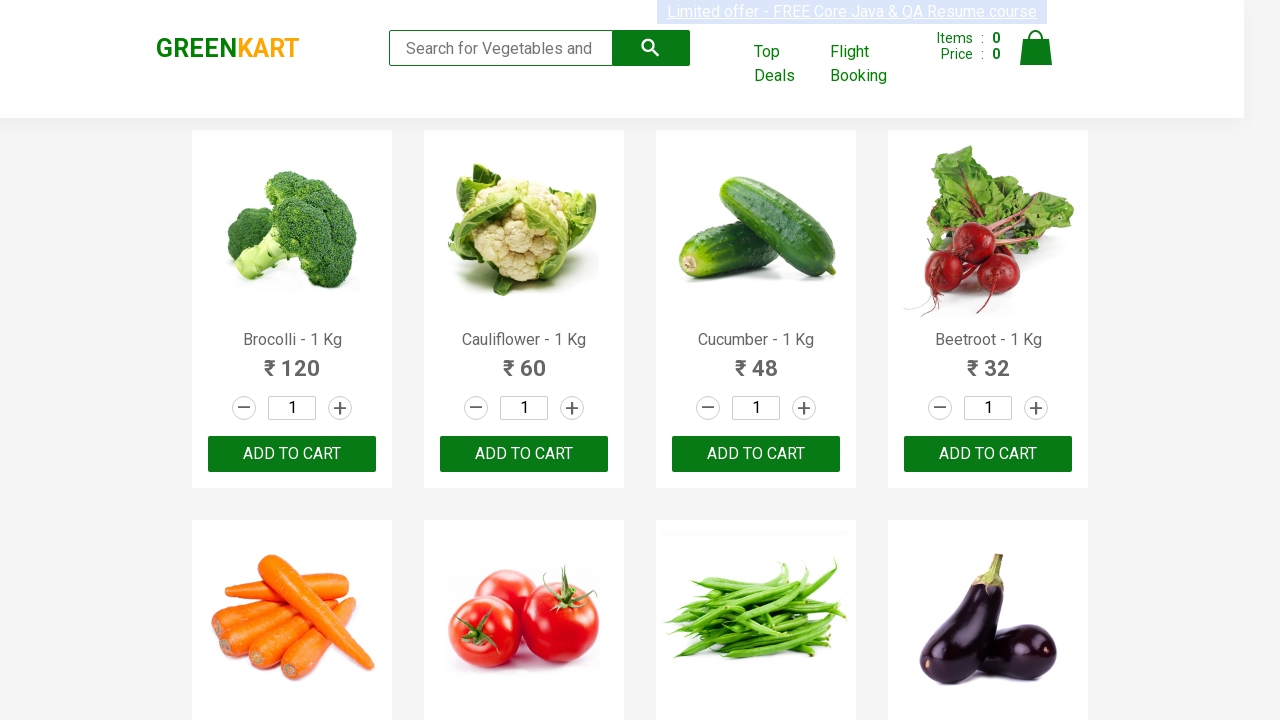

Filled search box with 'ca' on .search-keyword
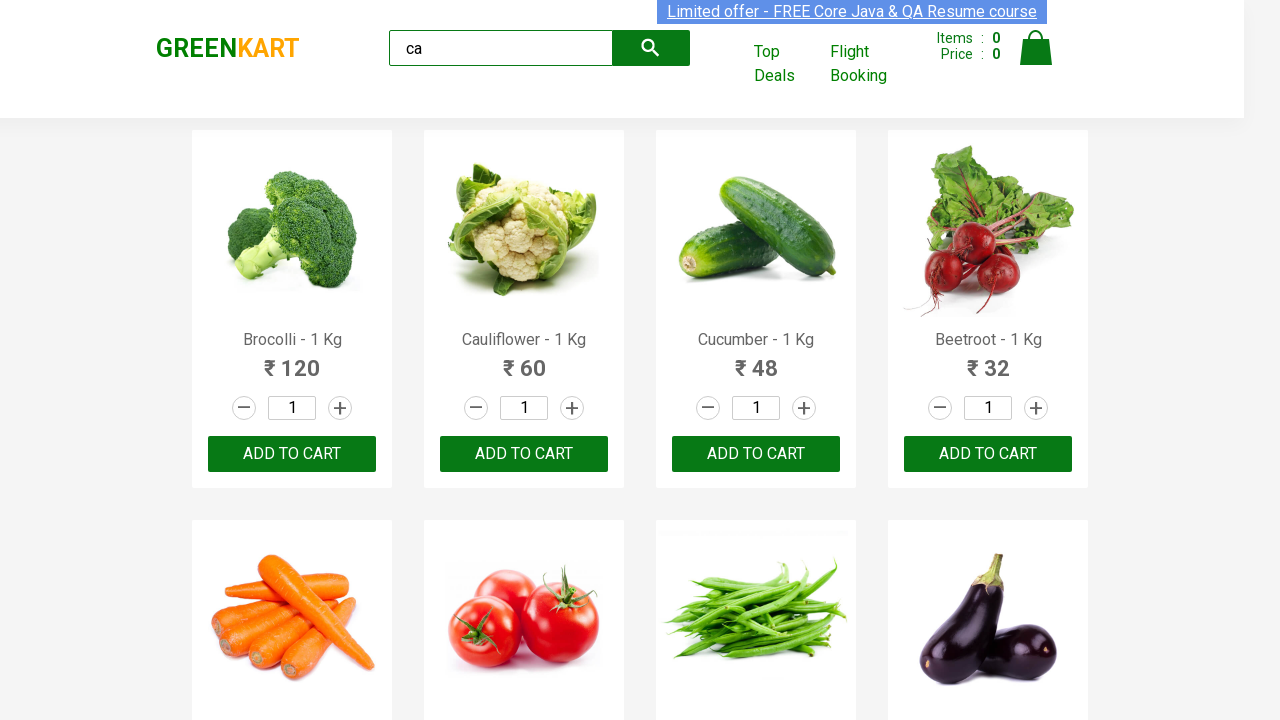

Waited 2 seconds for products to load
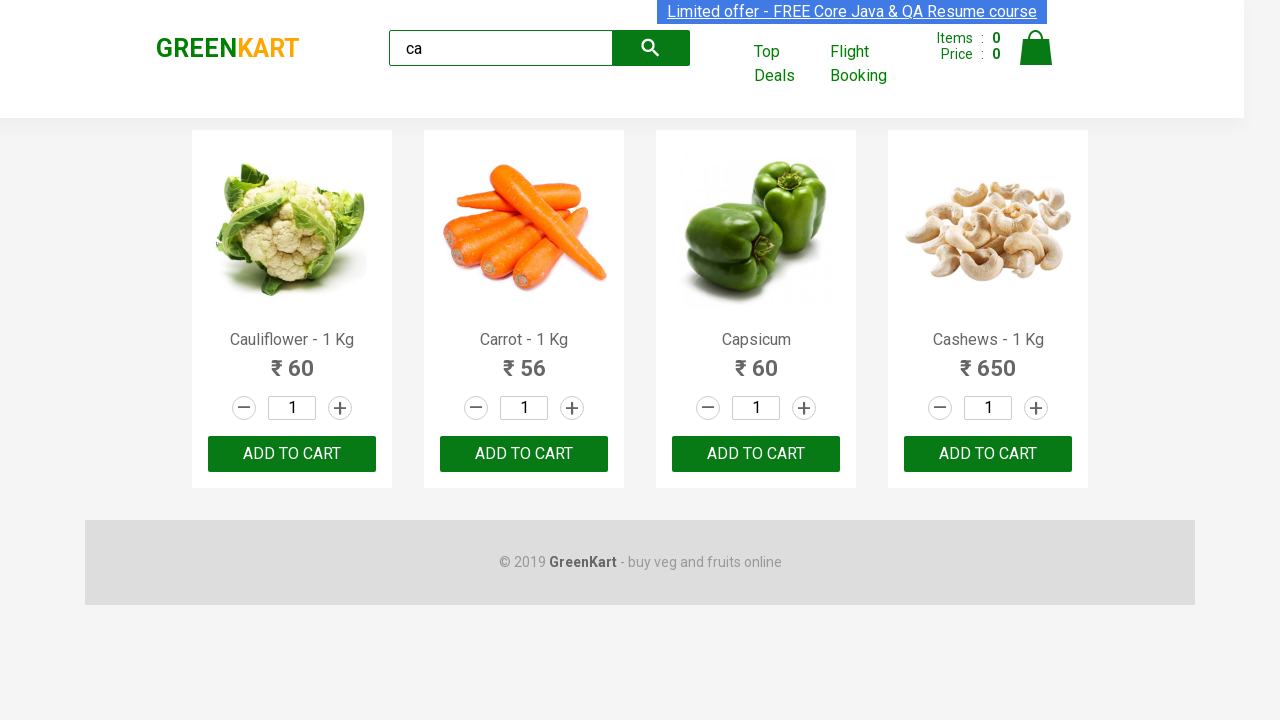

Products appeared on the page
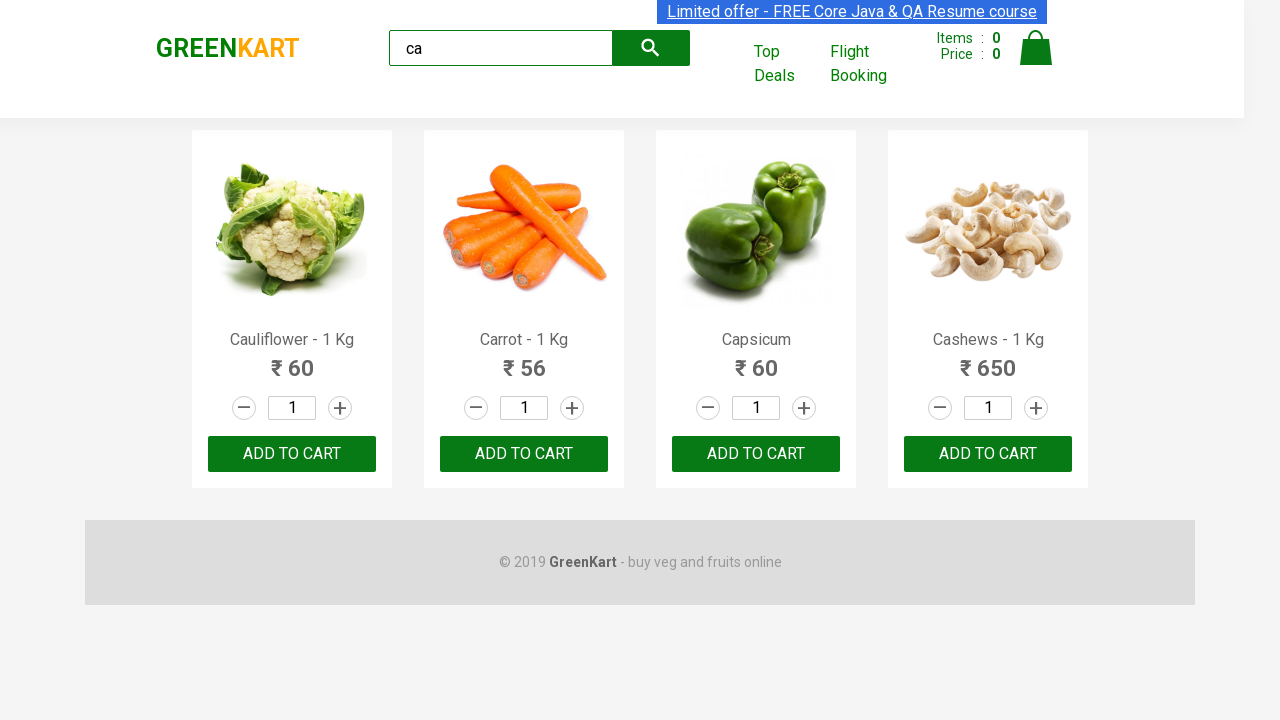

Retrieved 4 products from the page
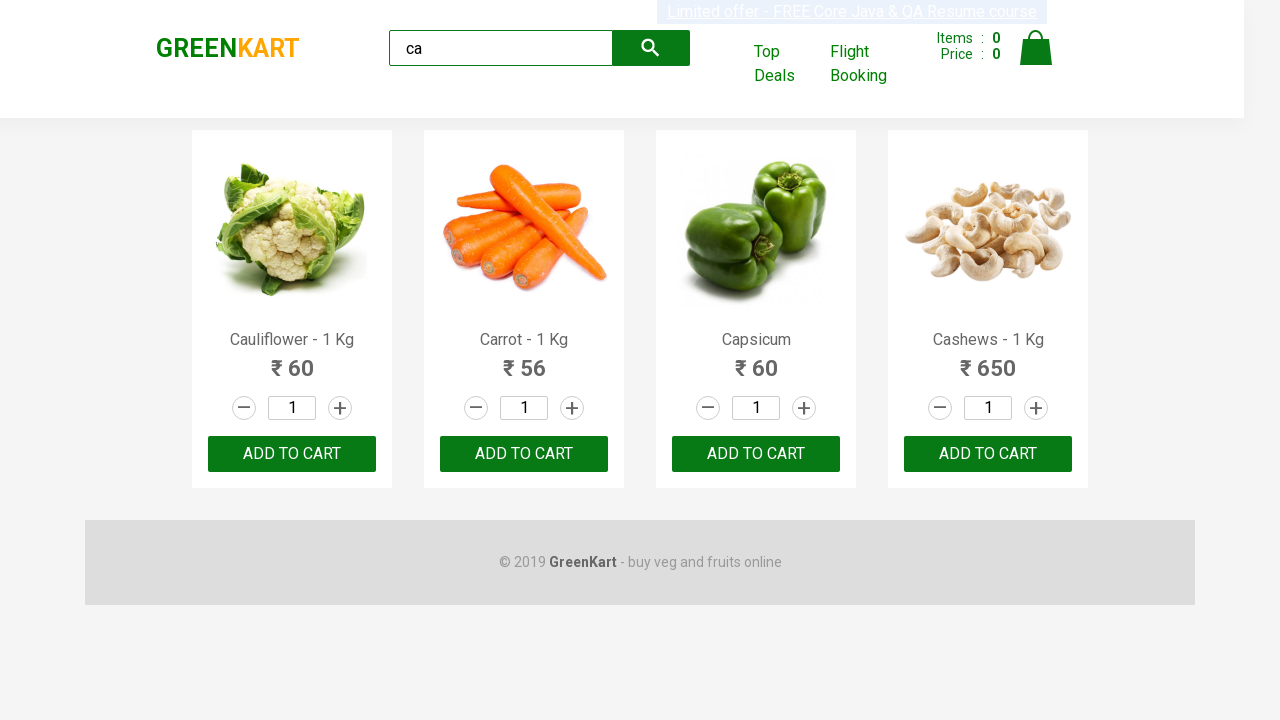

Retrieved product name: Cauliflower - 1 Kg
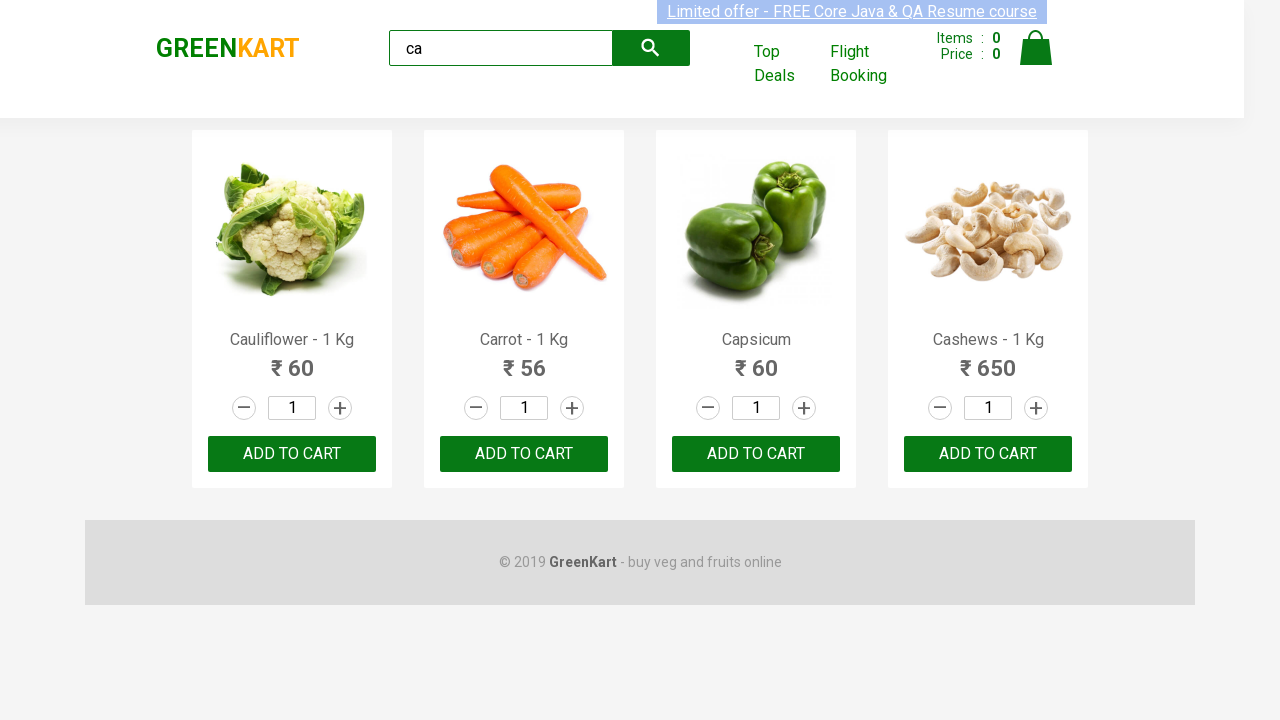

Retrieved product name: Carrot - 1 Kg
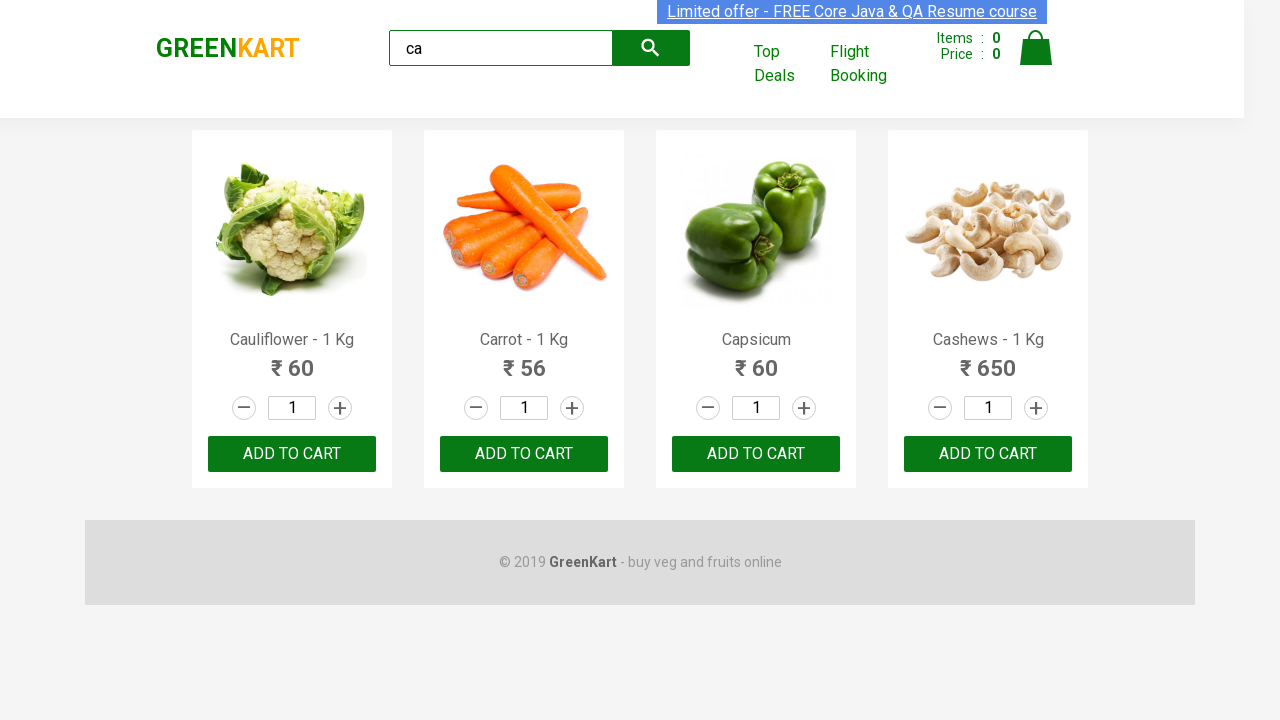

Retrieved product name: Capsicum
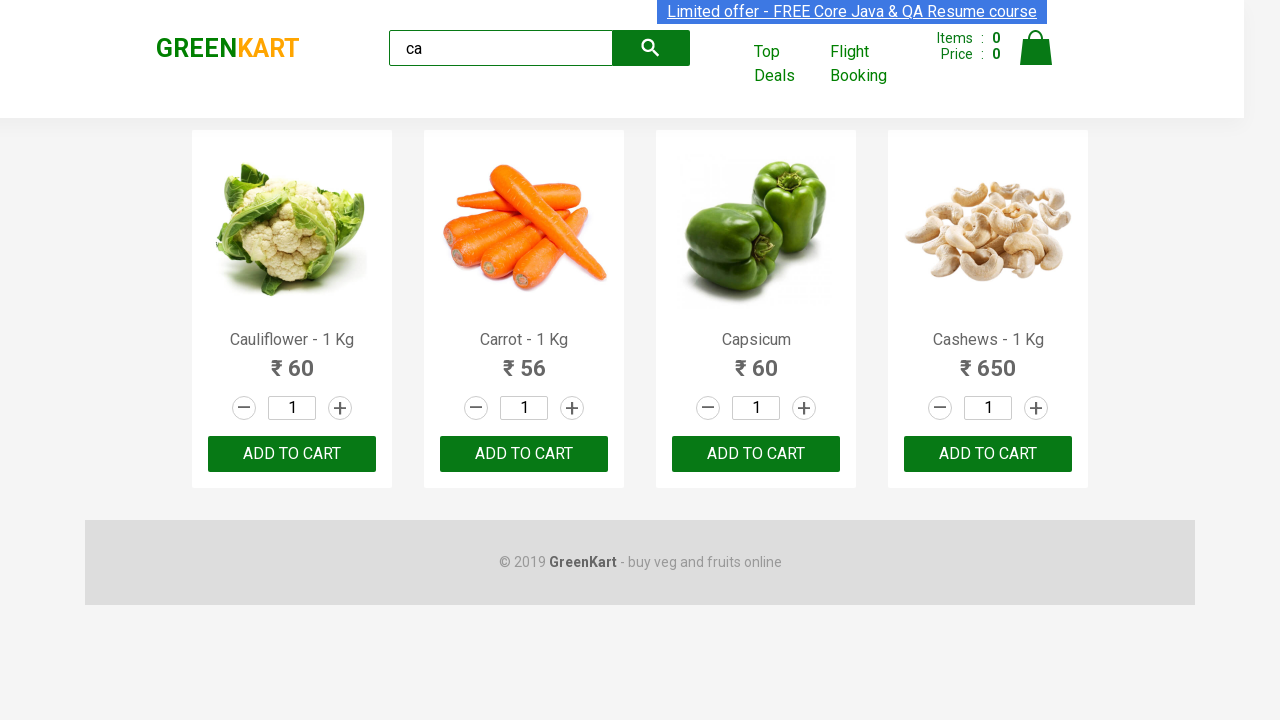

Retrieved product name: Cashews - 1 Kg
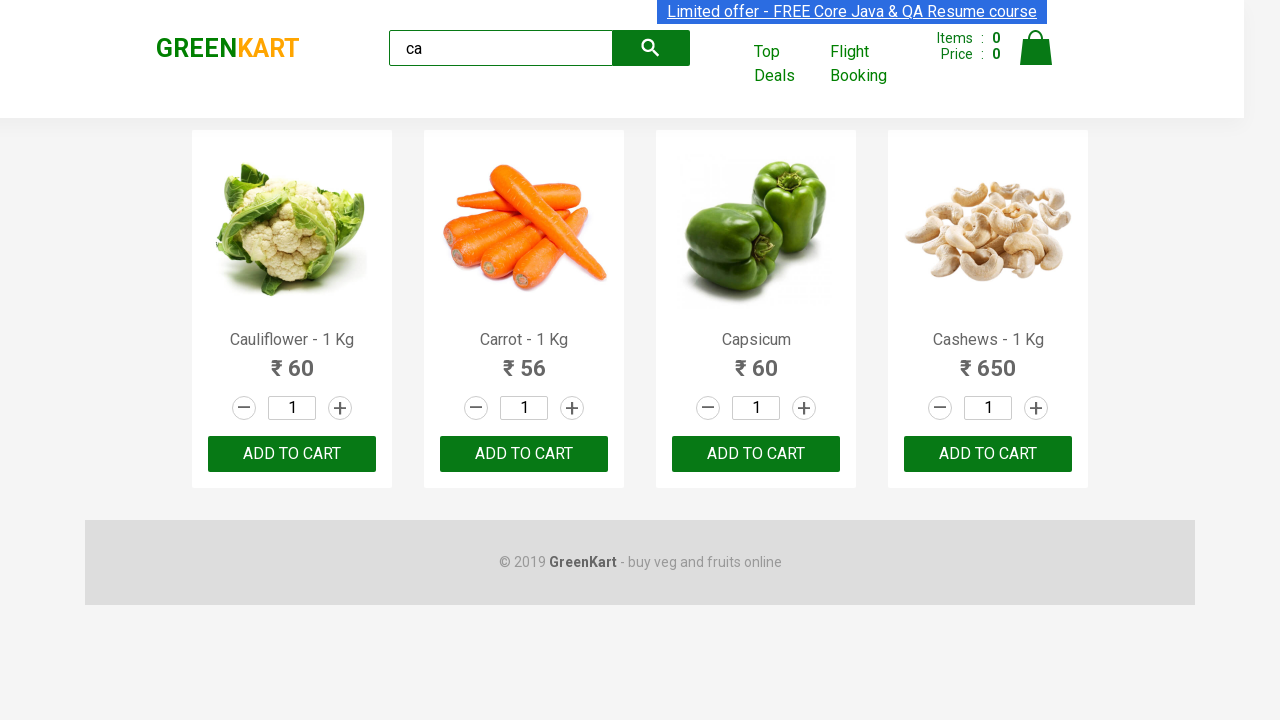

Added product 'Cashews - 1 Kg' to cart at (988, 454) on .products .product >> nth=3 >> button
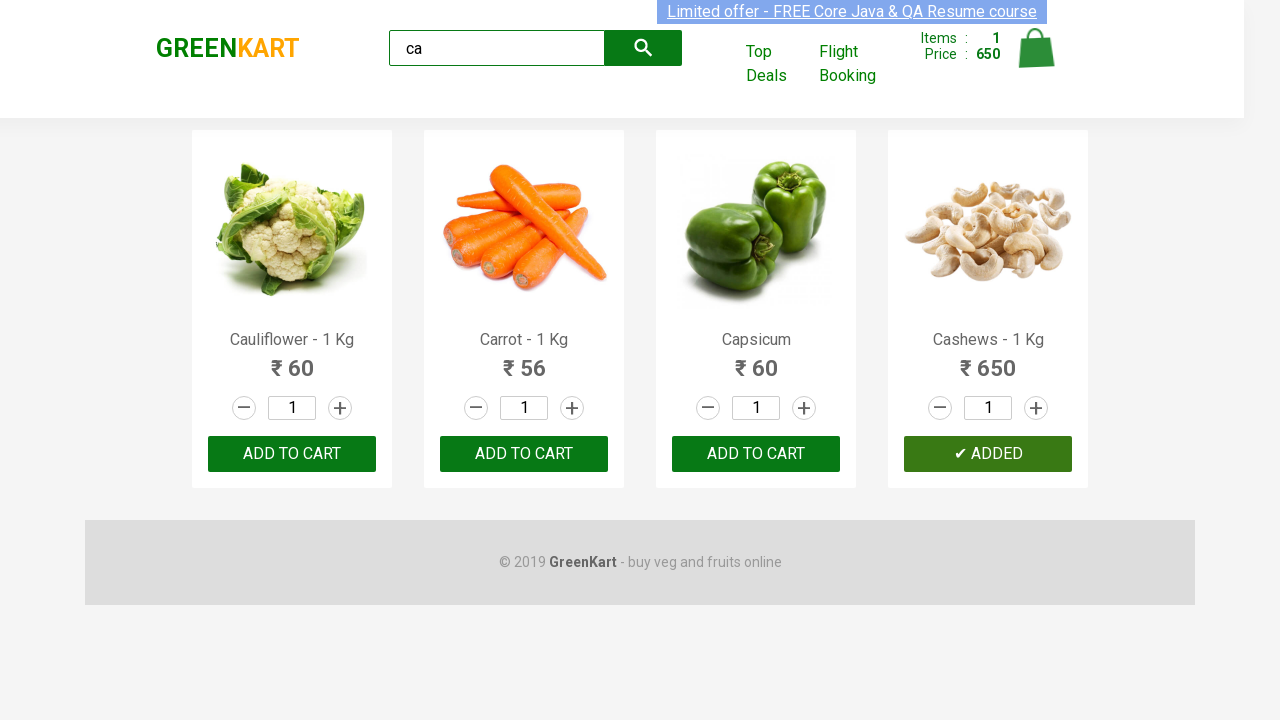

Clicked on cart icon at (1036, 48) on [alt="Cart"]
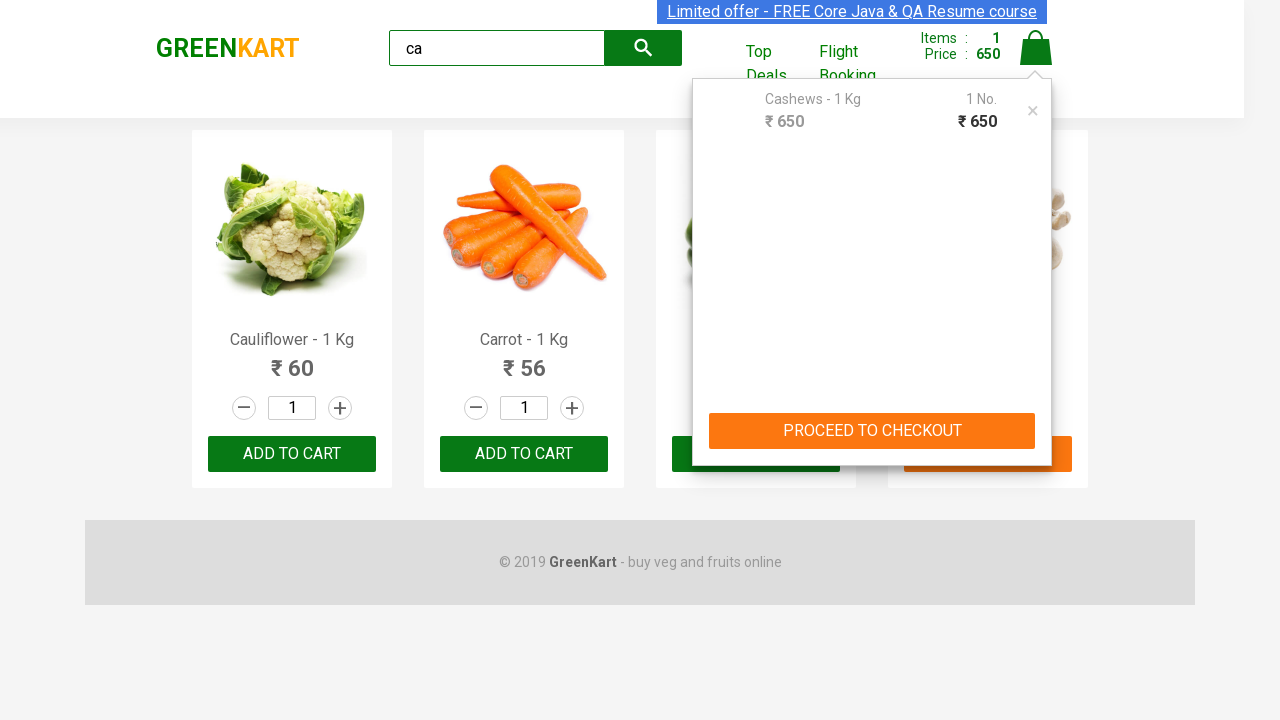

Clicked checkout button at (872, 431) on text=CHECKOUT
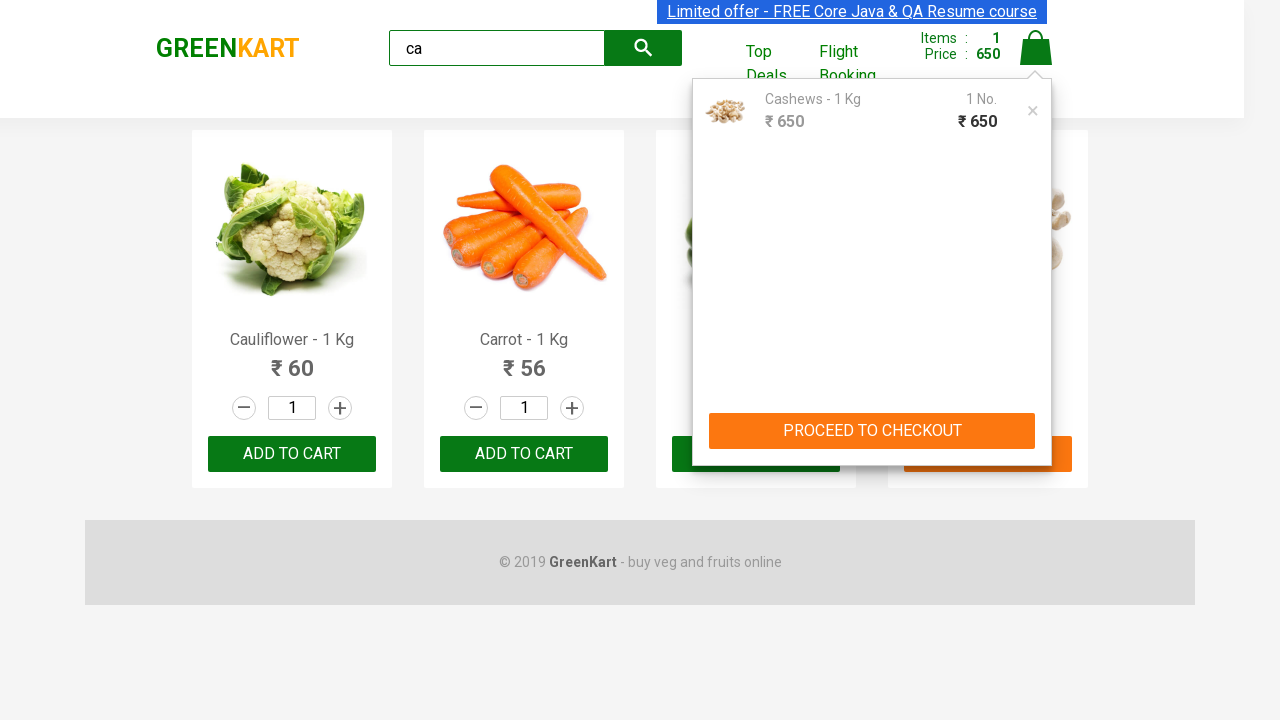

Clicked place order button at (1036, 420) on text=Place
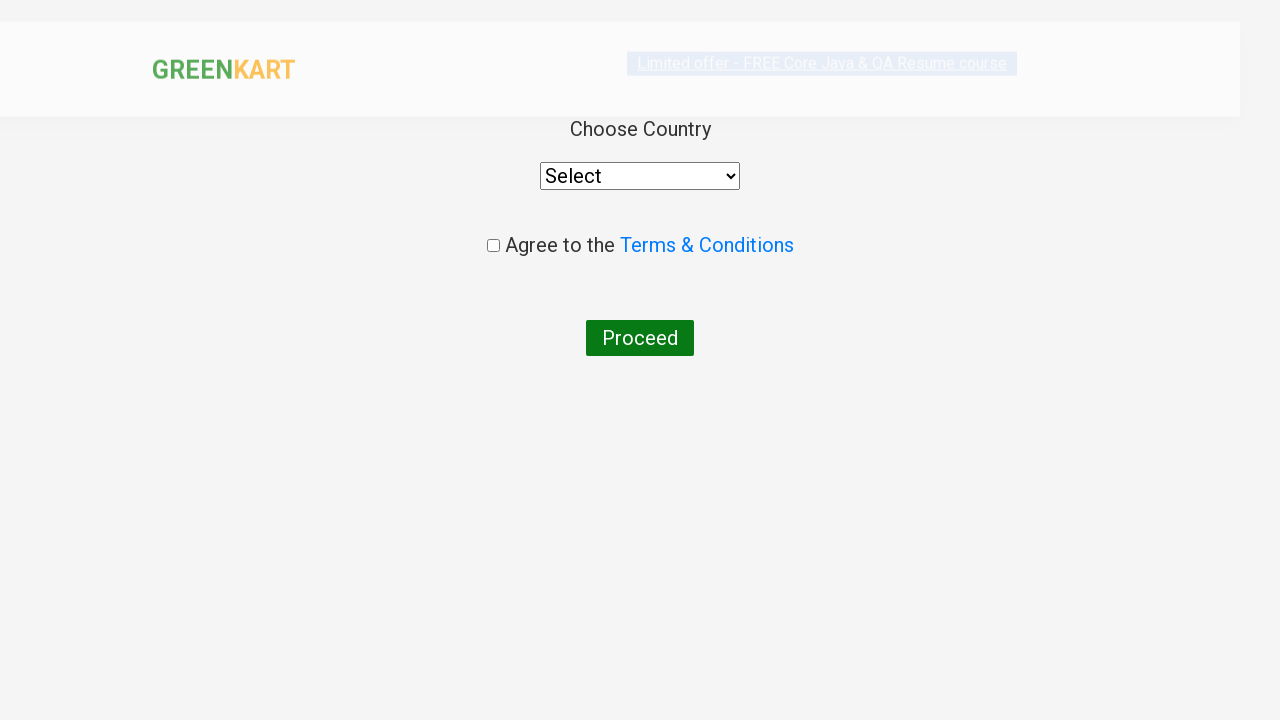

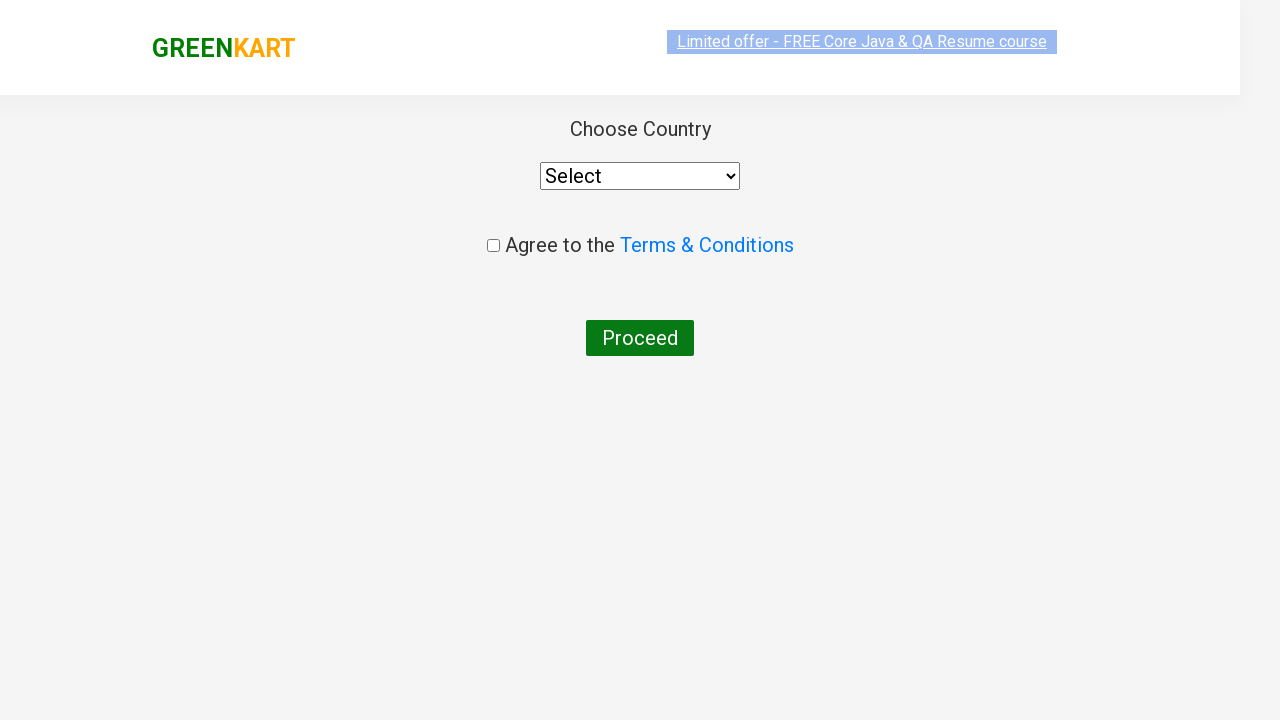